Tests successful login on a sample testing playground app by filling username and password fields and verifying welcome message appears

Starting URL: http://www.uitestingplayground.com/sampleapp

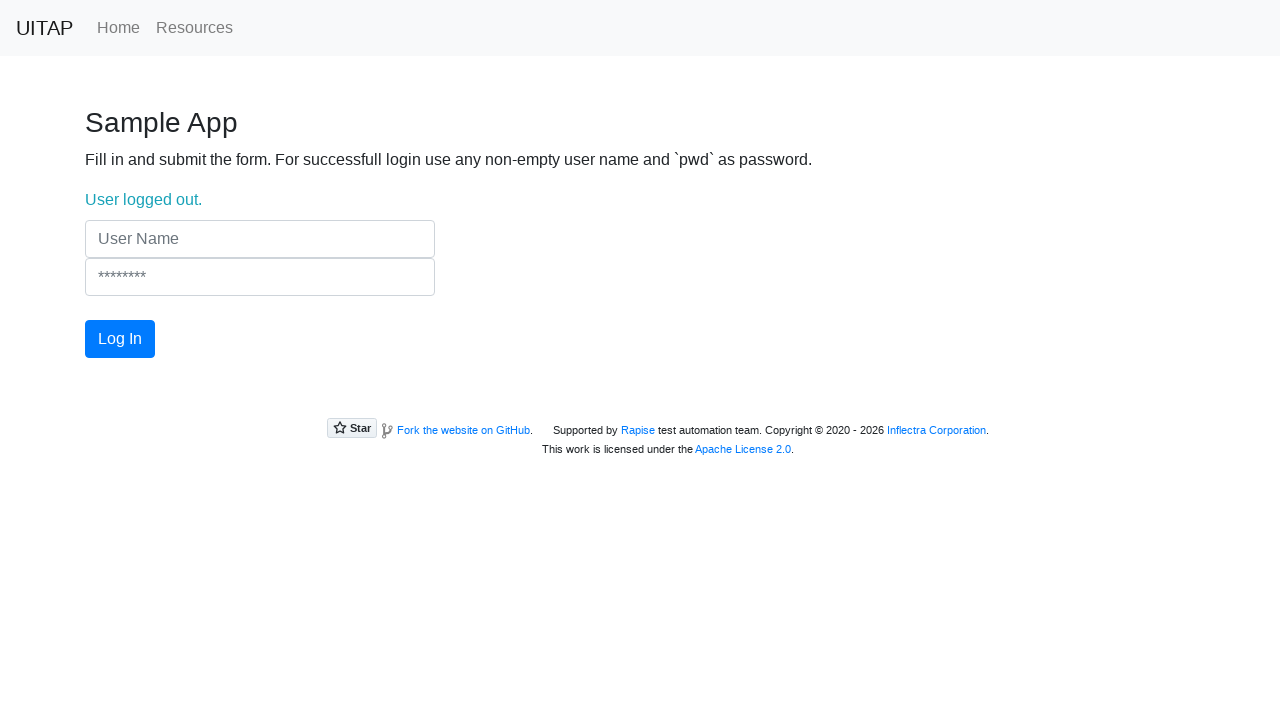

Filled username field with 'Gojo' on input[type="text"]
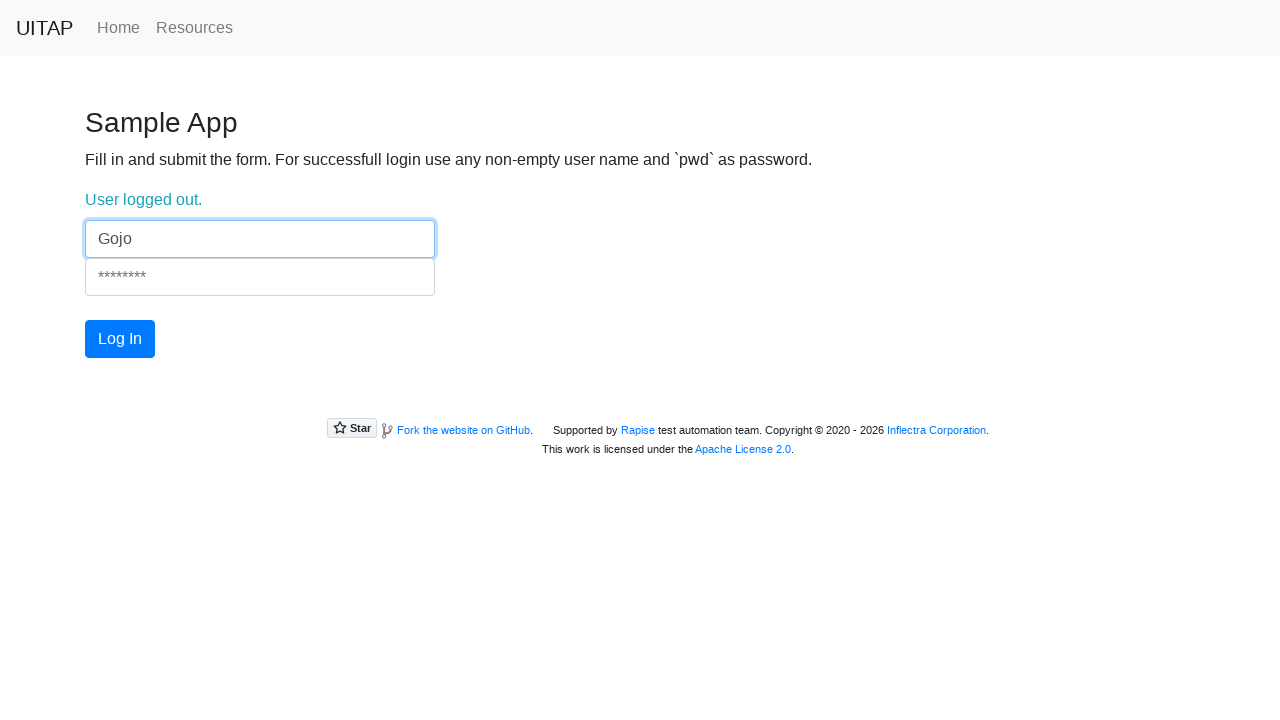

Filled password field with 'pwd' on input[type="password"]
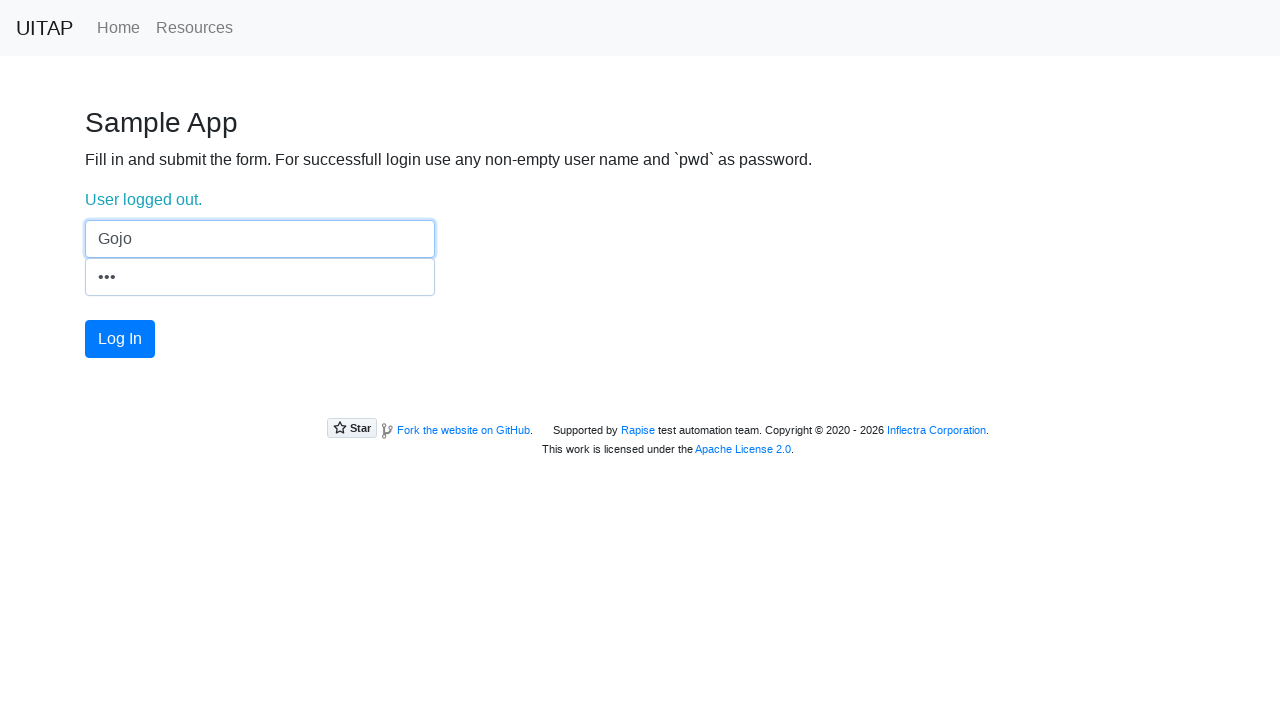

Clicked login button at (120, 339) on #login
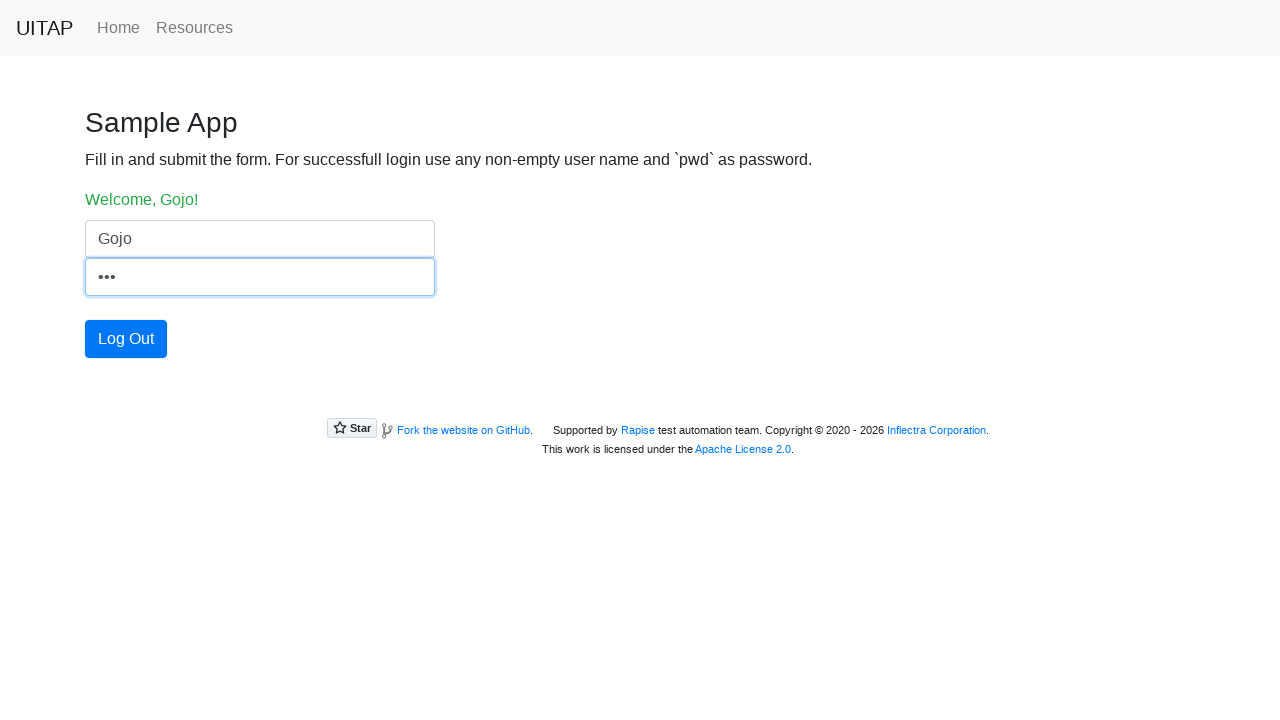

Login success message appeared
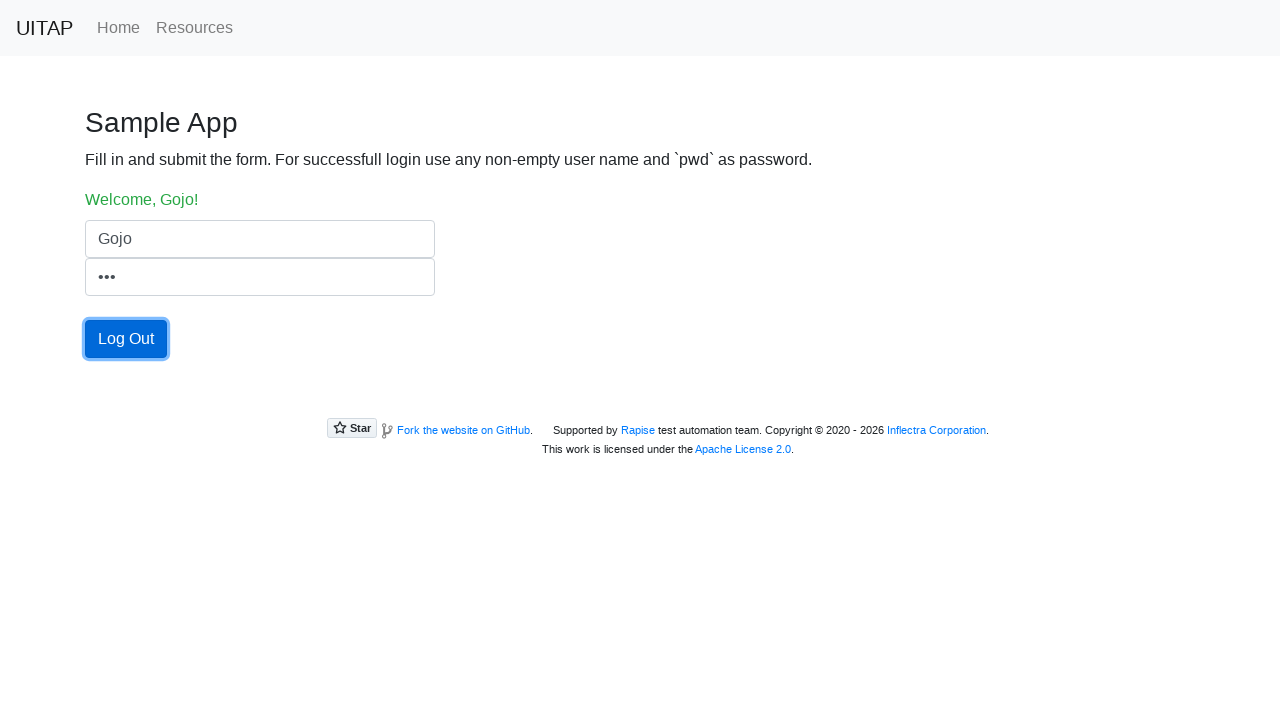

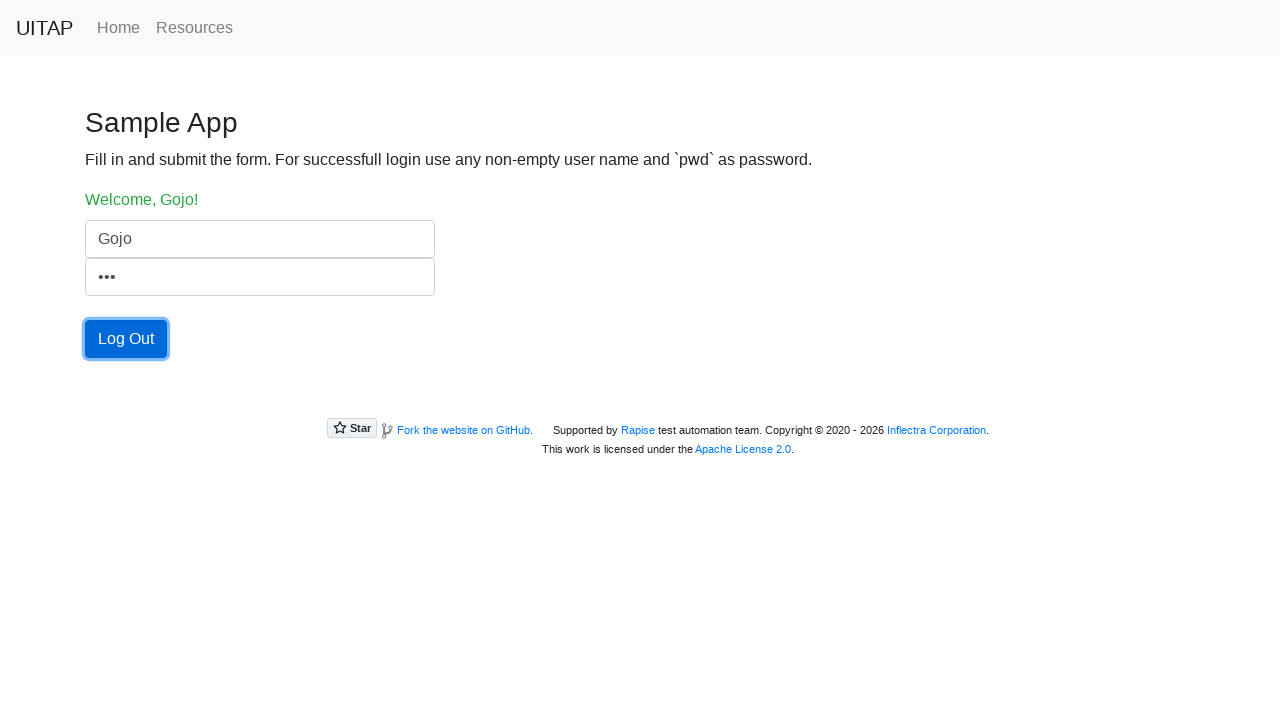